Verifies error message appears when Last Name field is missing on Add User form

Starting URL: https://thinking-tester-contact-list.herokuapp.com/

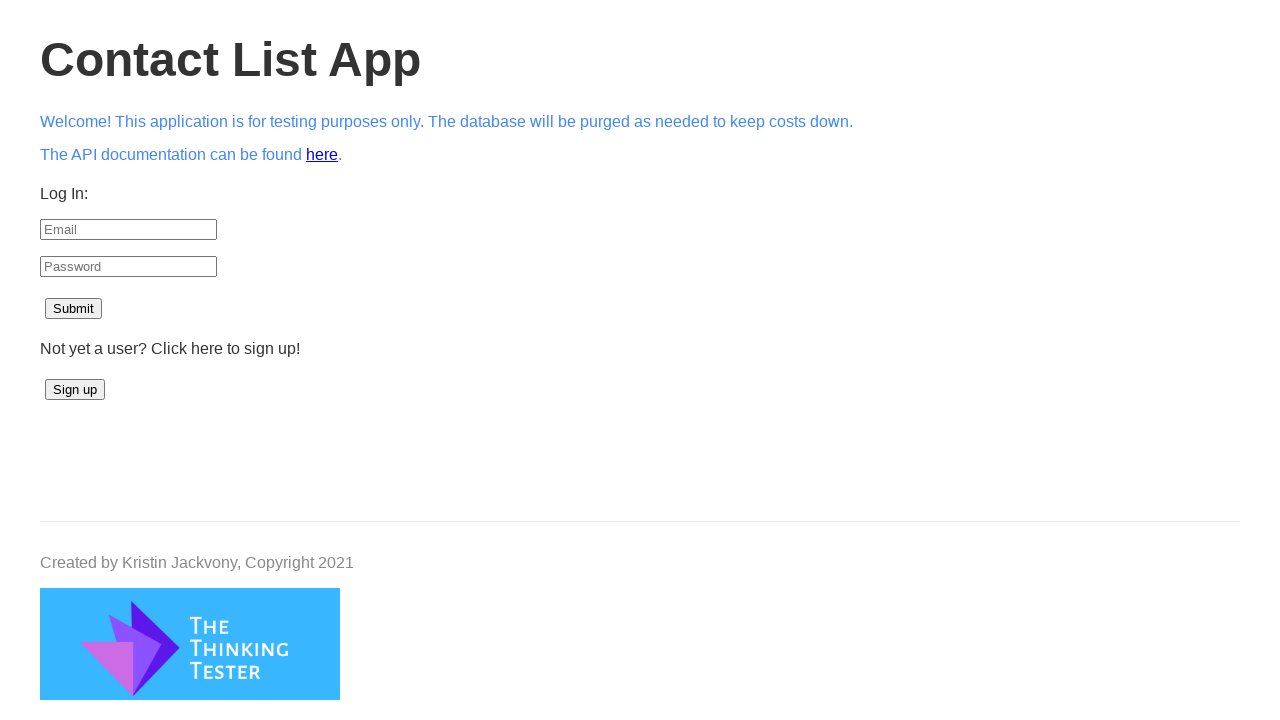

Clicked Sign up button at (75, 390) on button:has-text('Sign up')
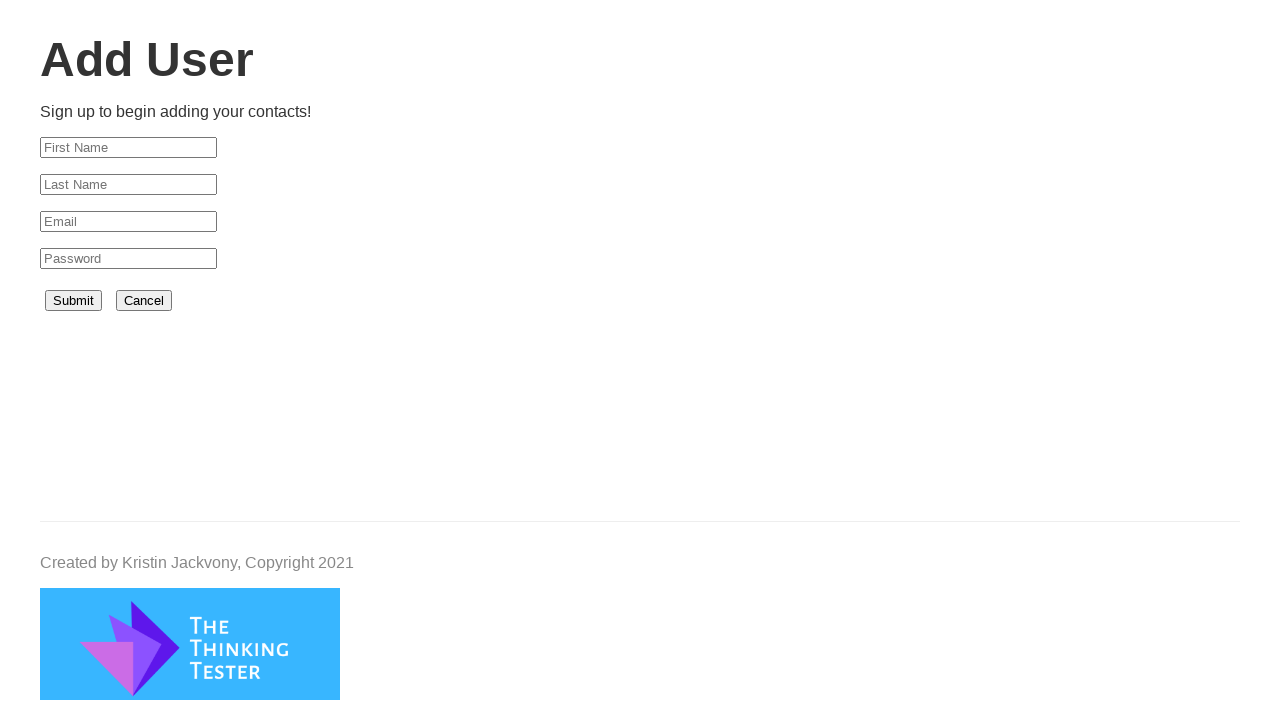

Add User page loaded
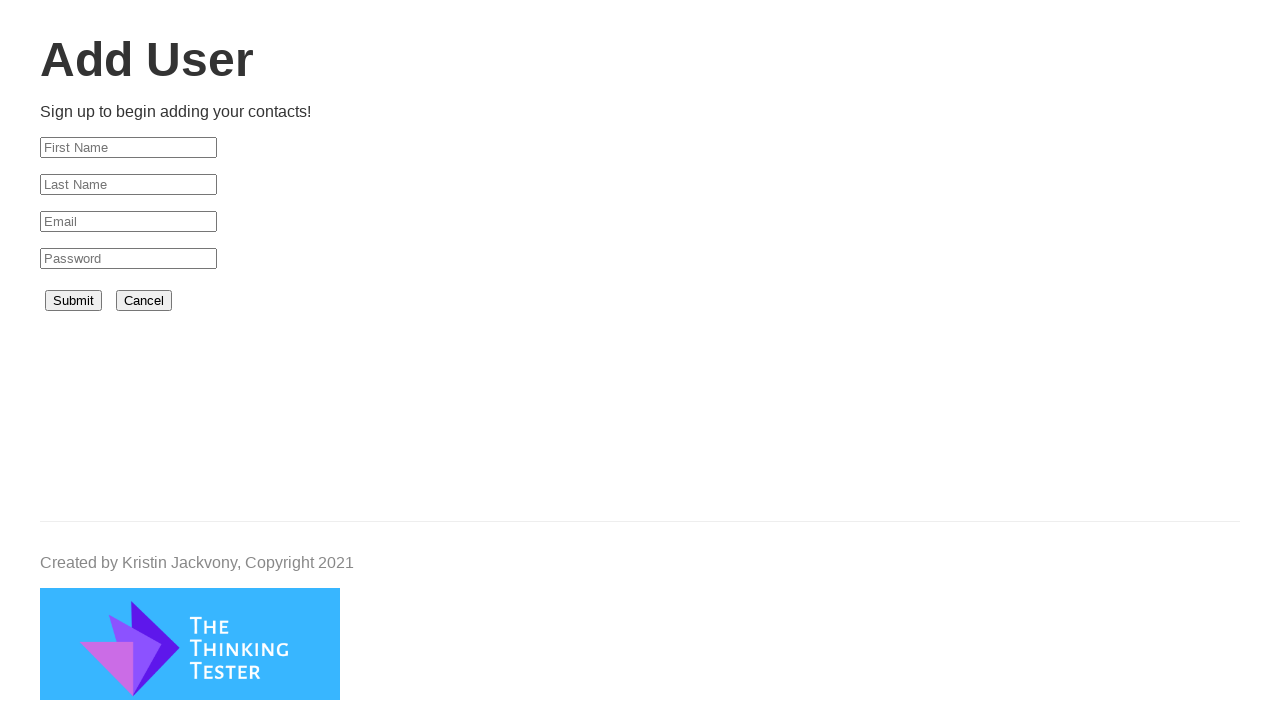

Filled First Name field with 'Ha' on input[placeholder='First Name']
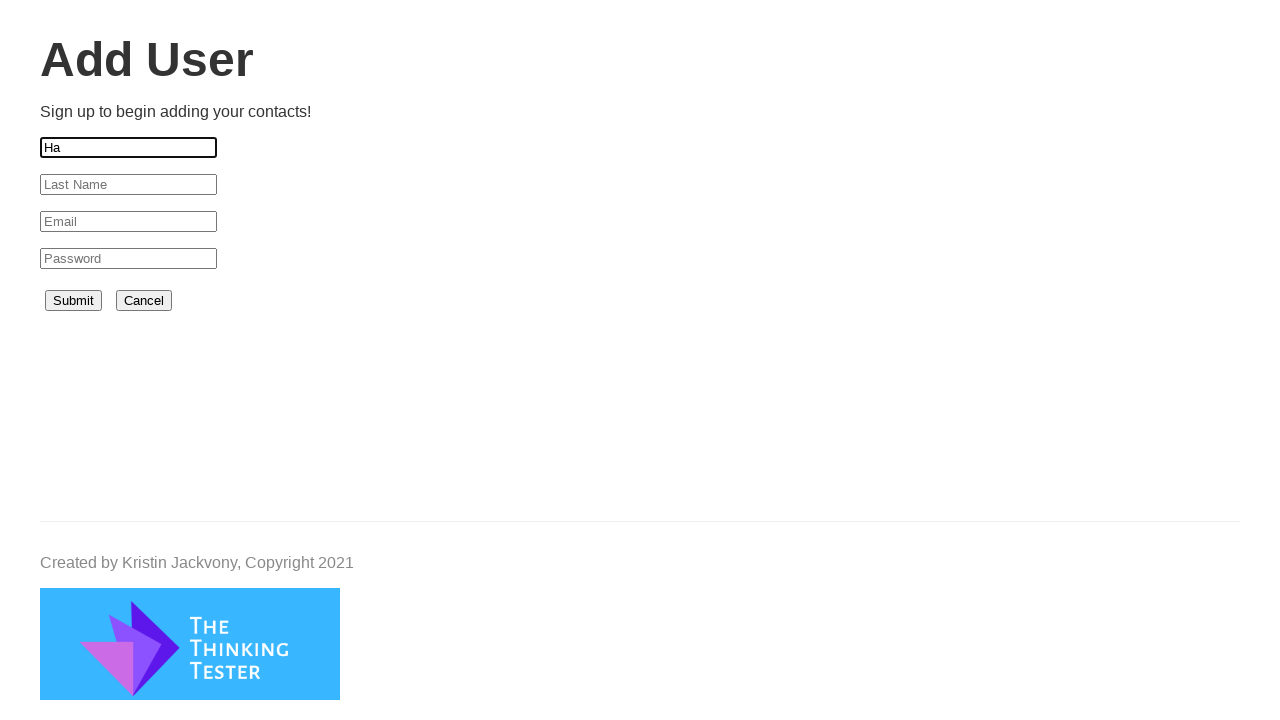

Filled Email field with 'hanguyen99@gmail.com' on input[placeholder='Email']
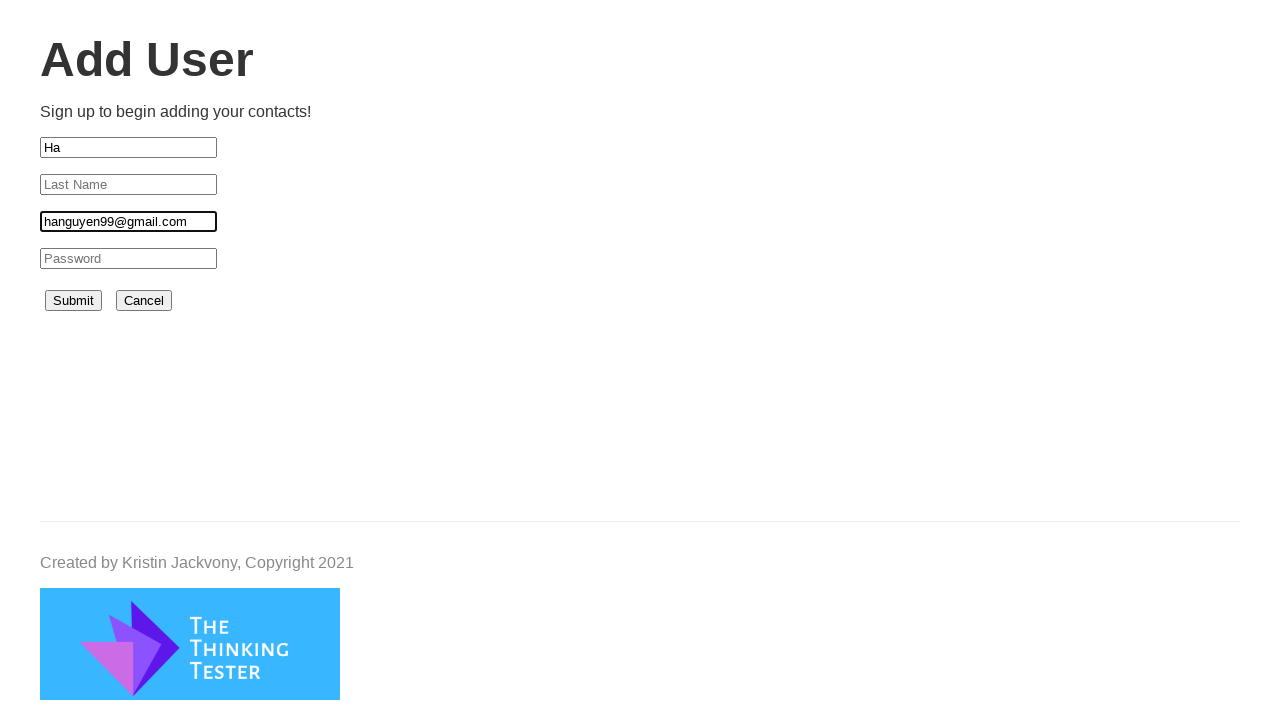

Filled Password field with '1234567' on input[placeholder='Password']
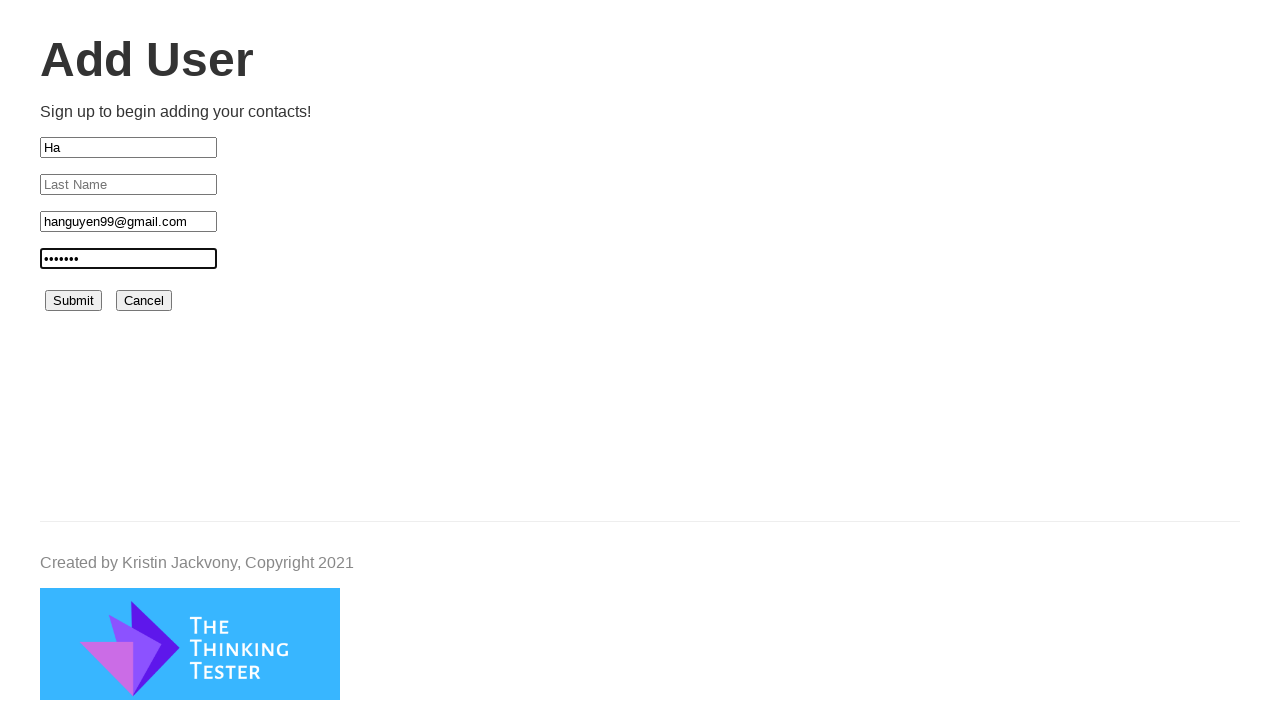

Clicked Submit button without filling Last Name field at (74, 301) on button:has-text('Submit')
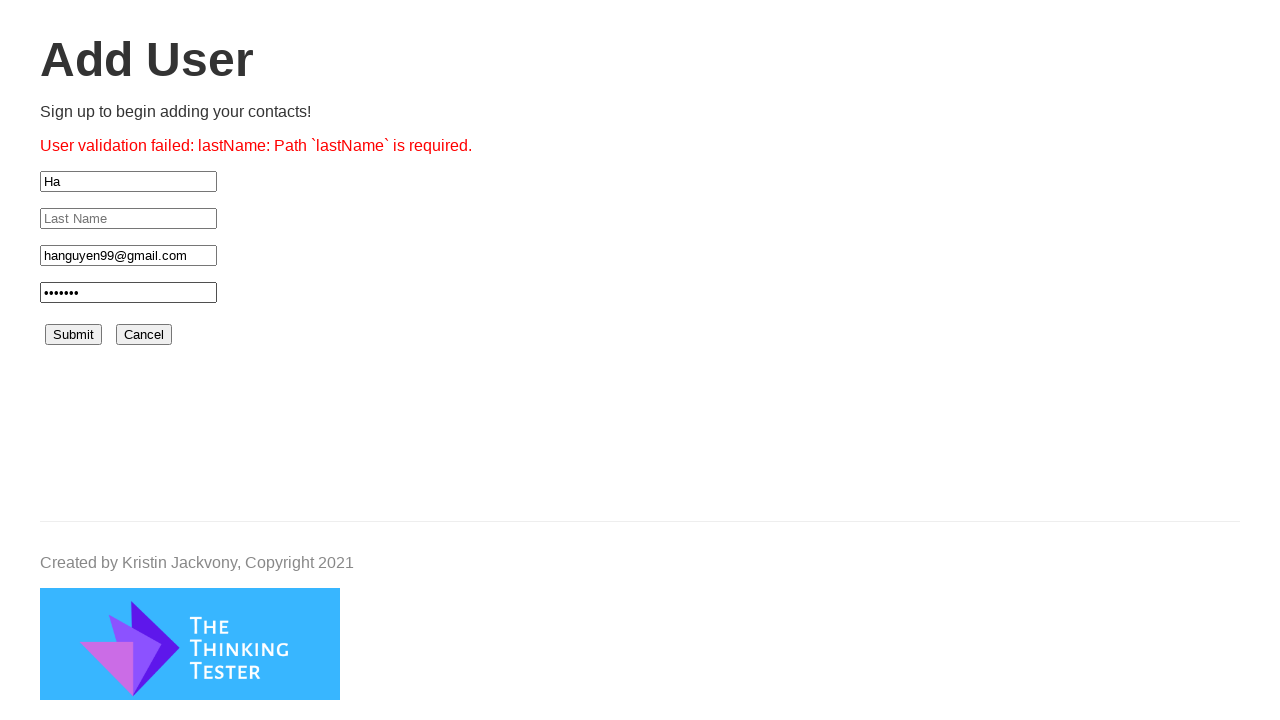

Error message appeared indicating Last Name is required
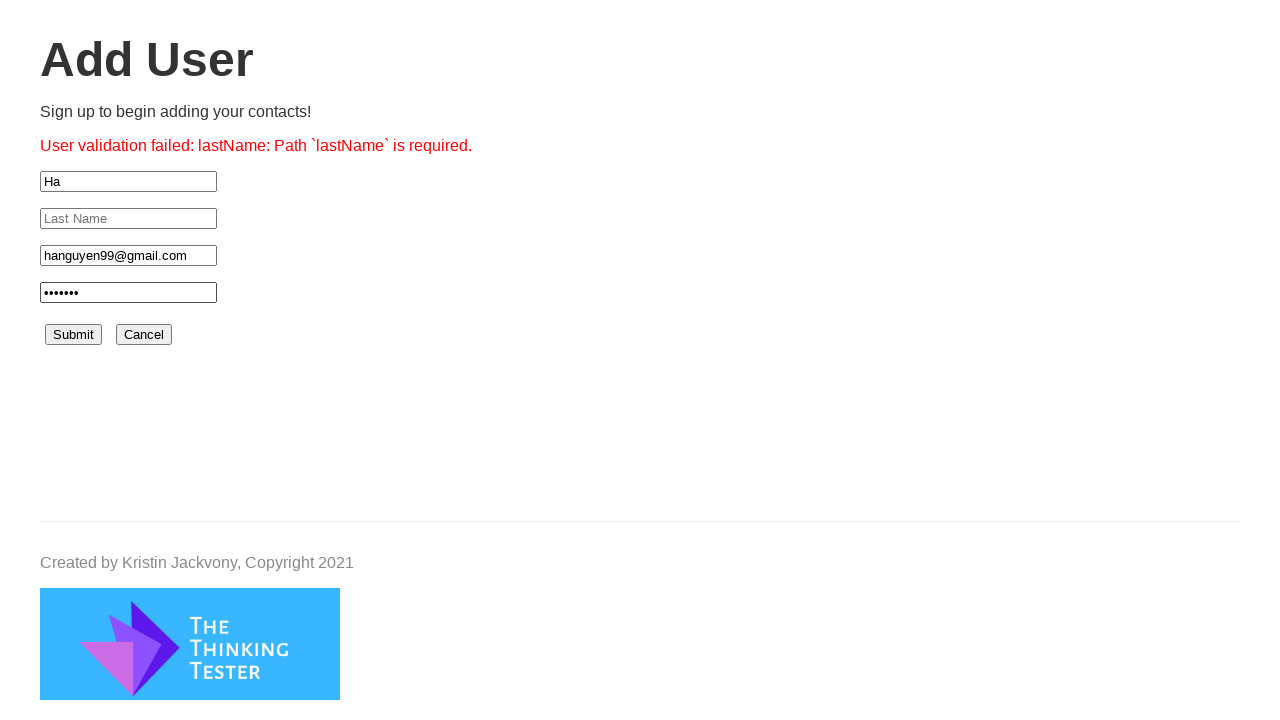

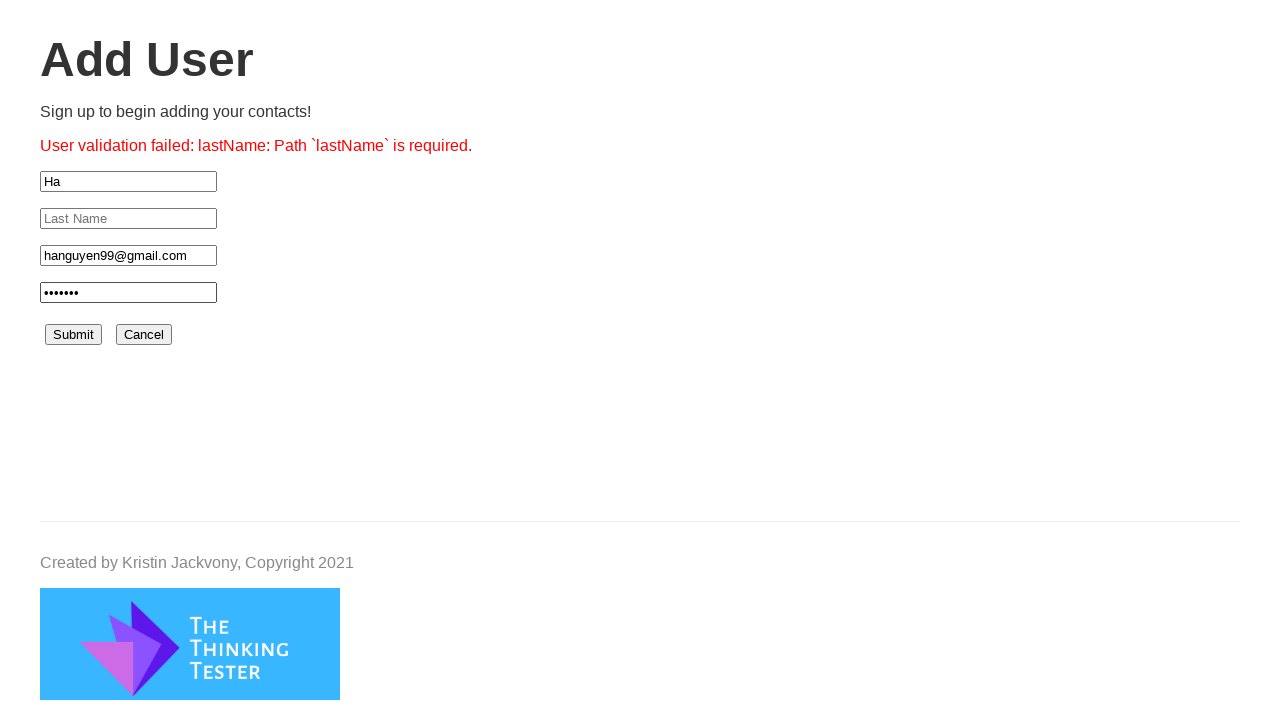